Navigates to the HDFC website homepage and verifies the page loads successfully.

Starting URL: https://www.hdfc.com/

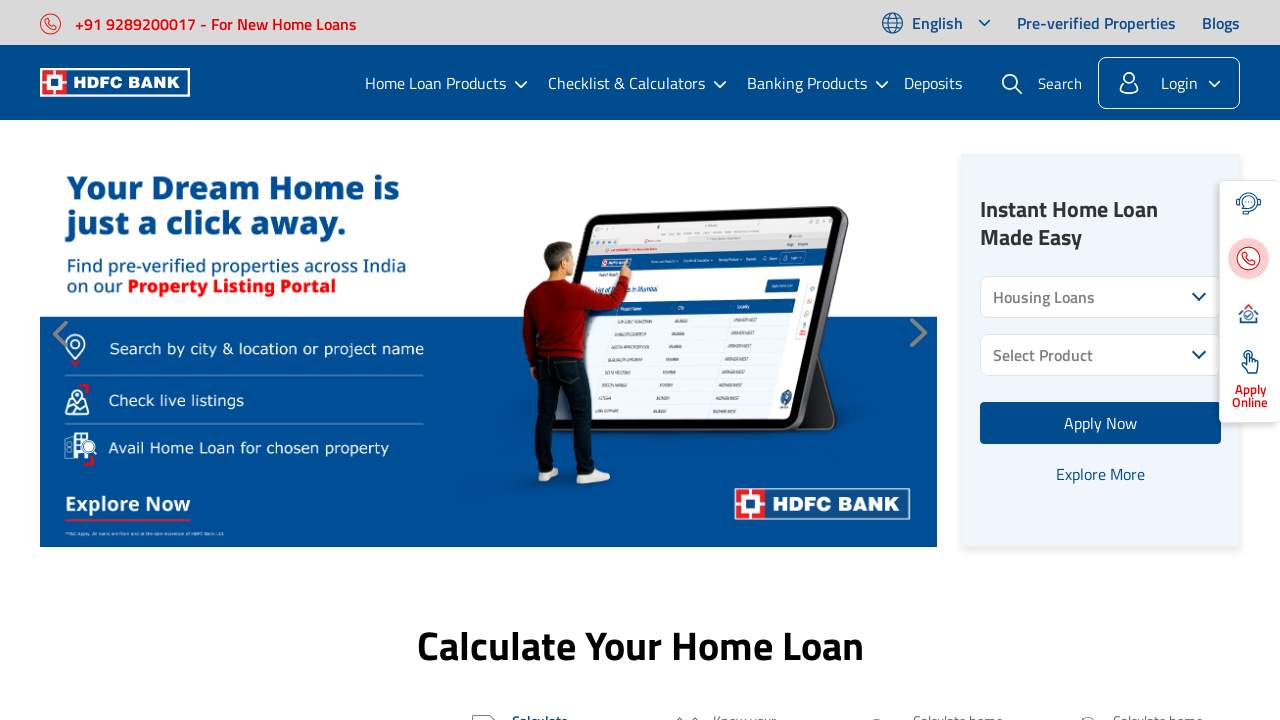

HDFC homepage loaded successfully - DOM content loaded
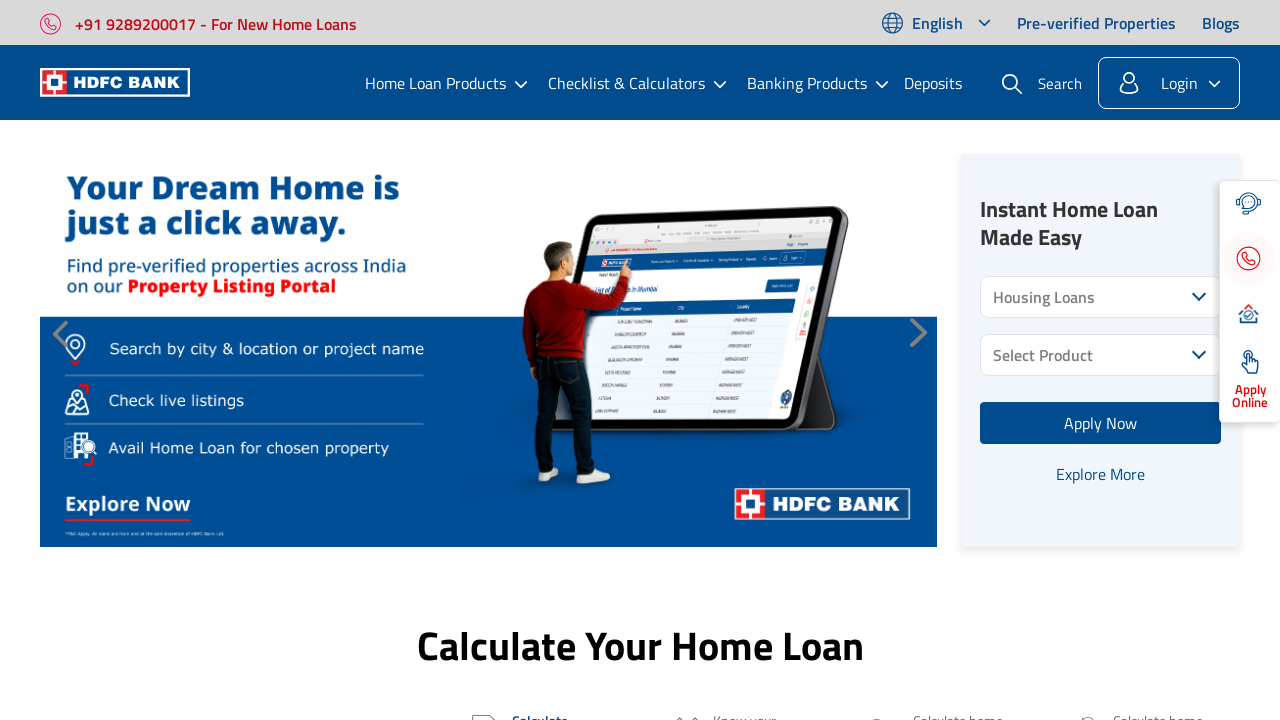

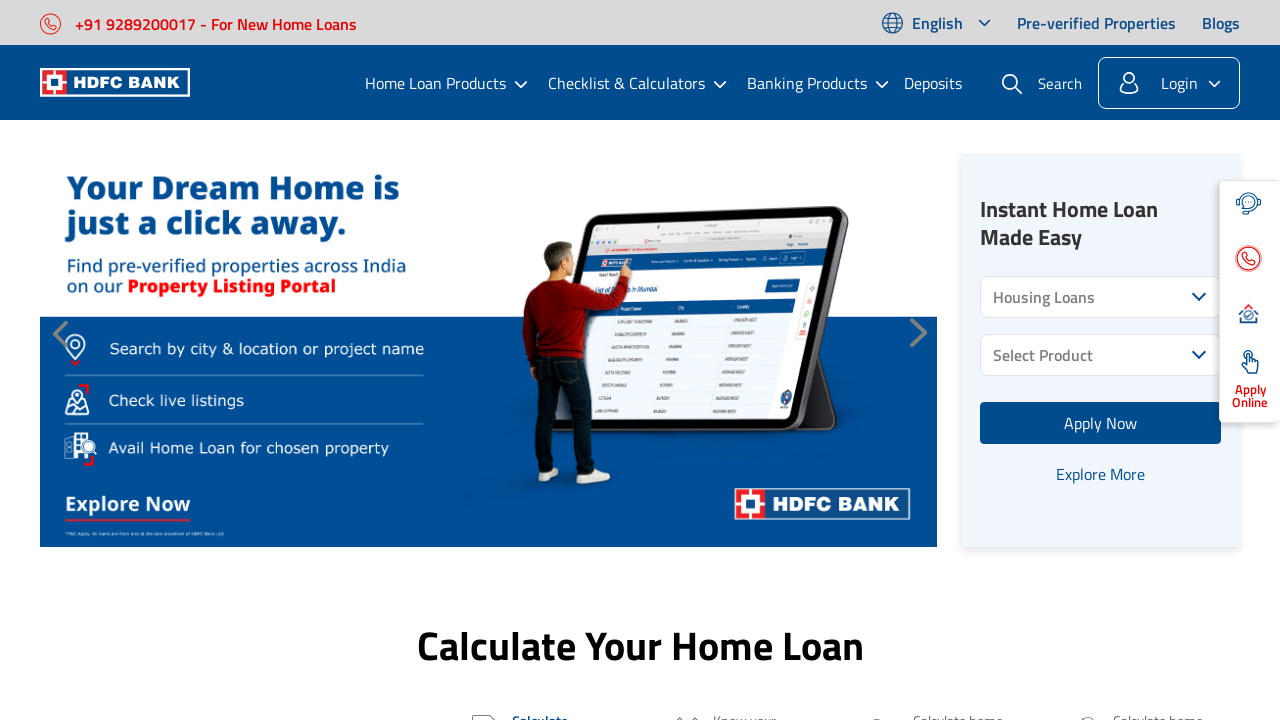